Tests confirm dialog by clicking confirm button, dismissing the dialog, and verifying "Cancel" result text appears

Starting URL: https://demoqa.com/alerts

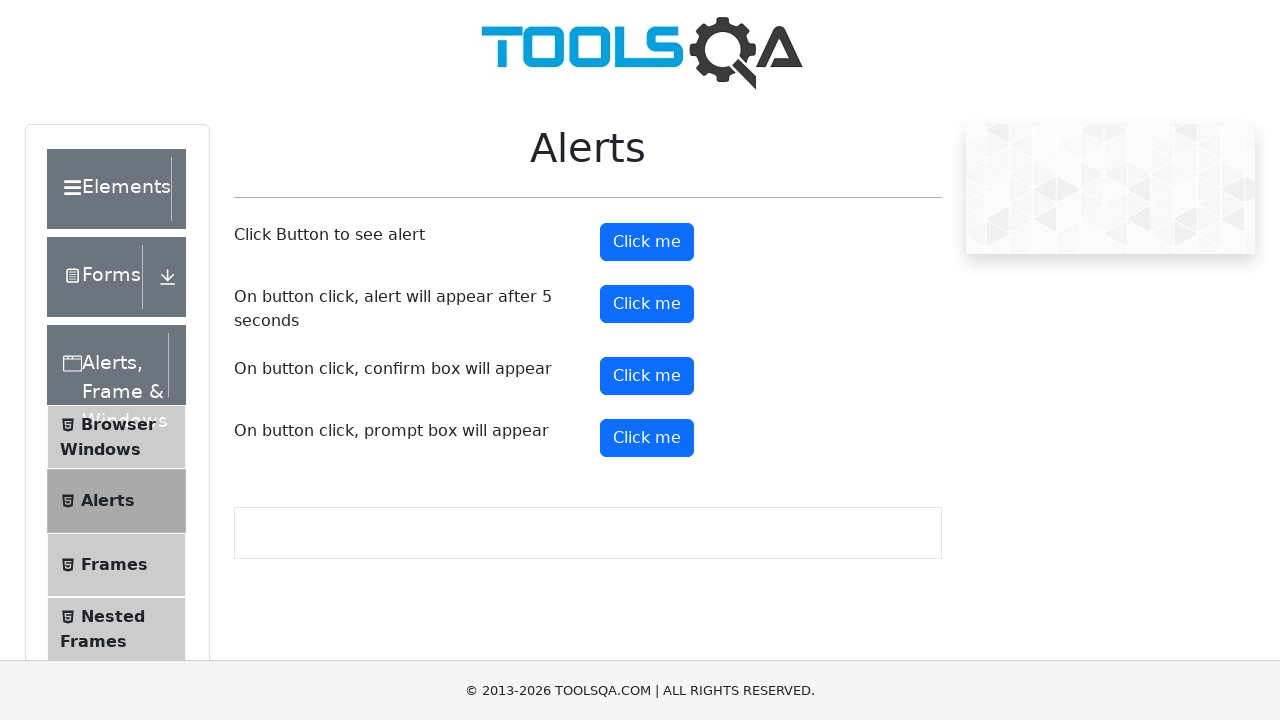

Set up dialog handler to dismiss the confirm dialog
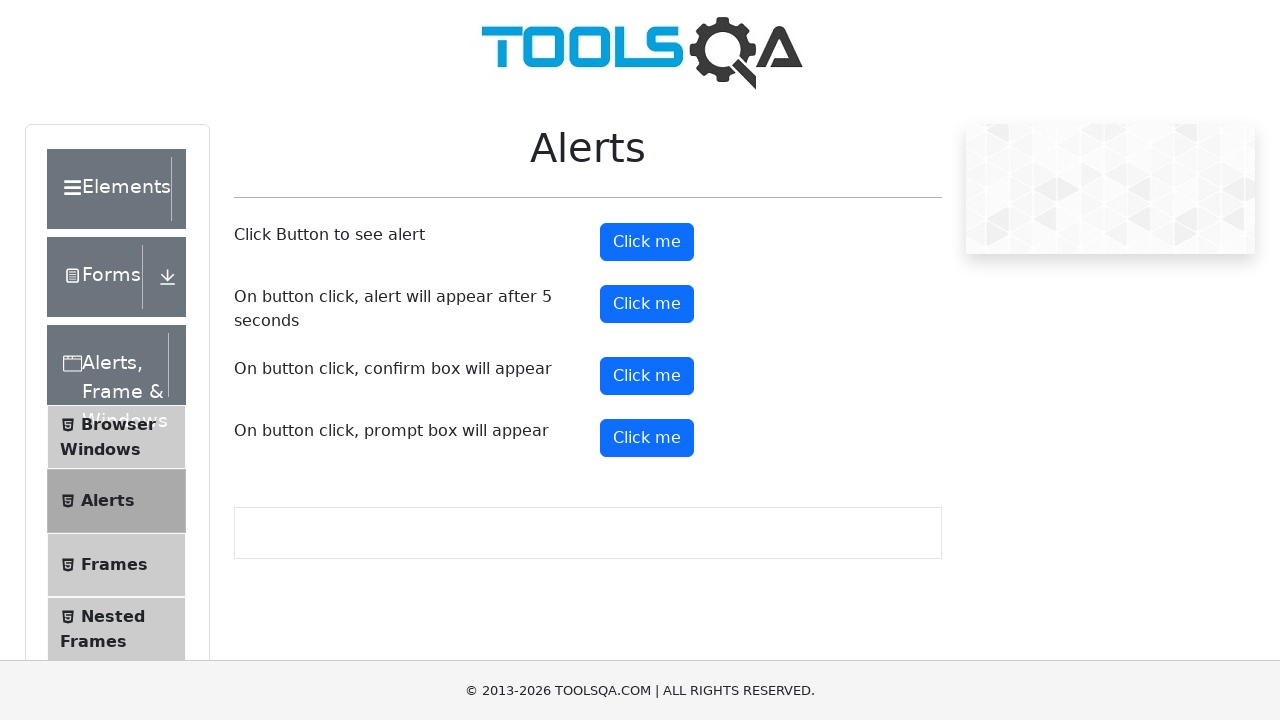

Clicked the confirm button at (647, 376) on #confirmButton
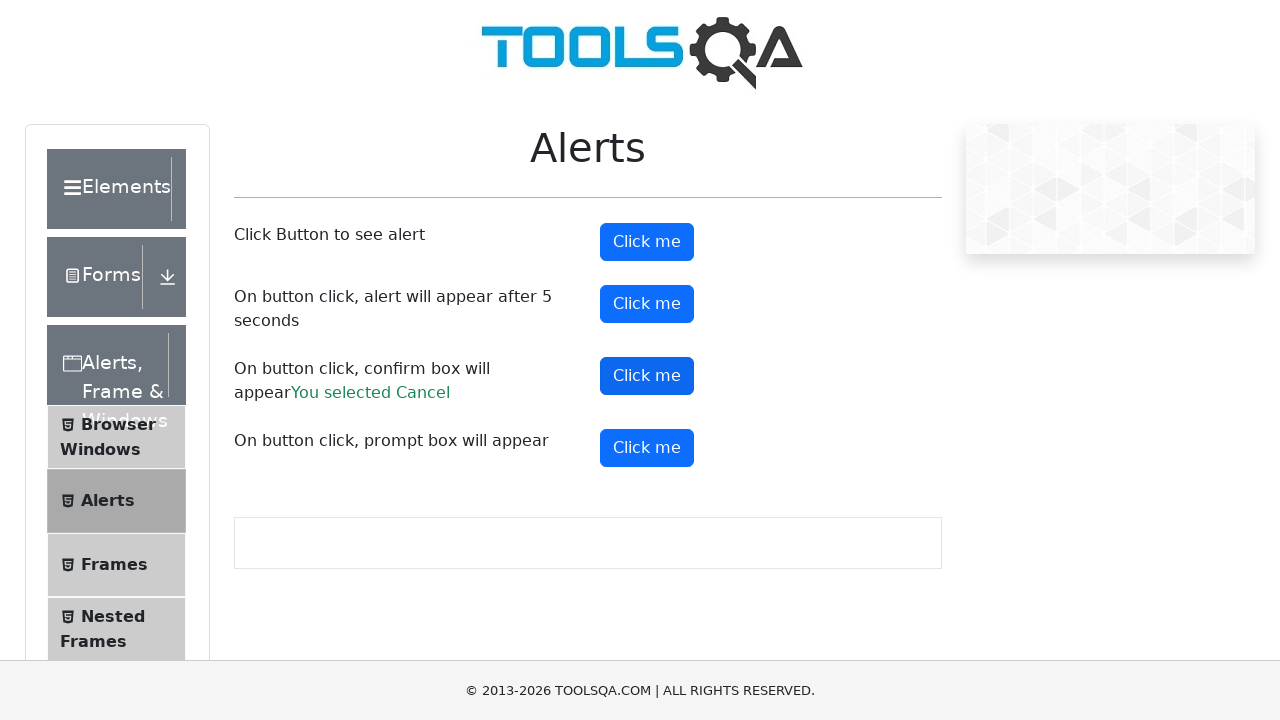

Confirm result element appeared, displaying 'Cancel'
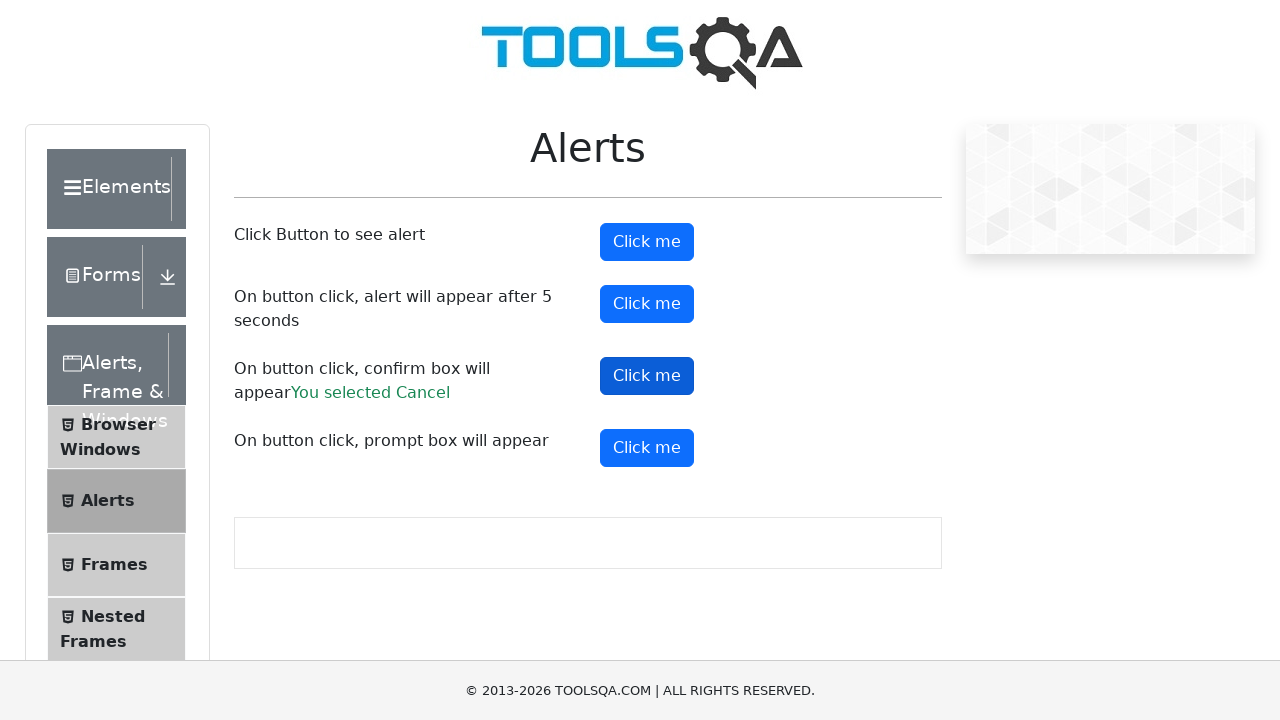

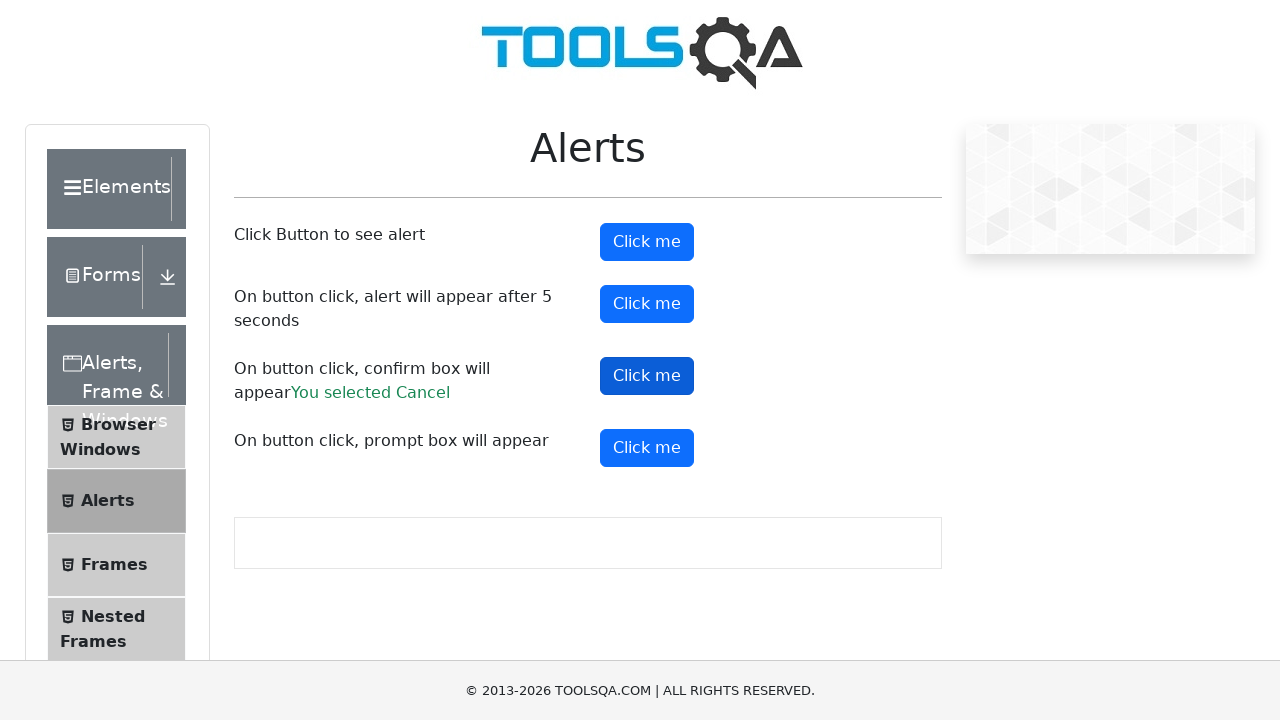